Tests that the toggle-all checkbox state updates when individual items are completed or cleared

Starting URL: https://demo.playwright.dev/todomvc

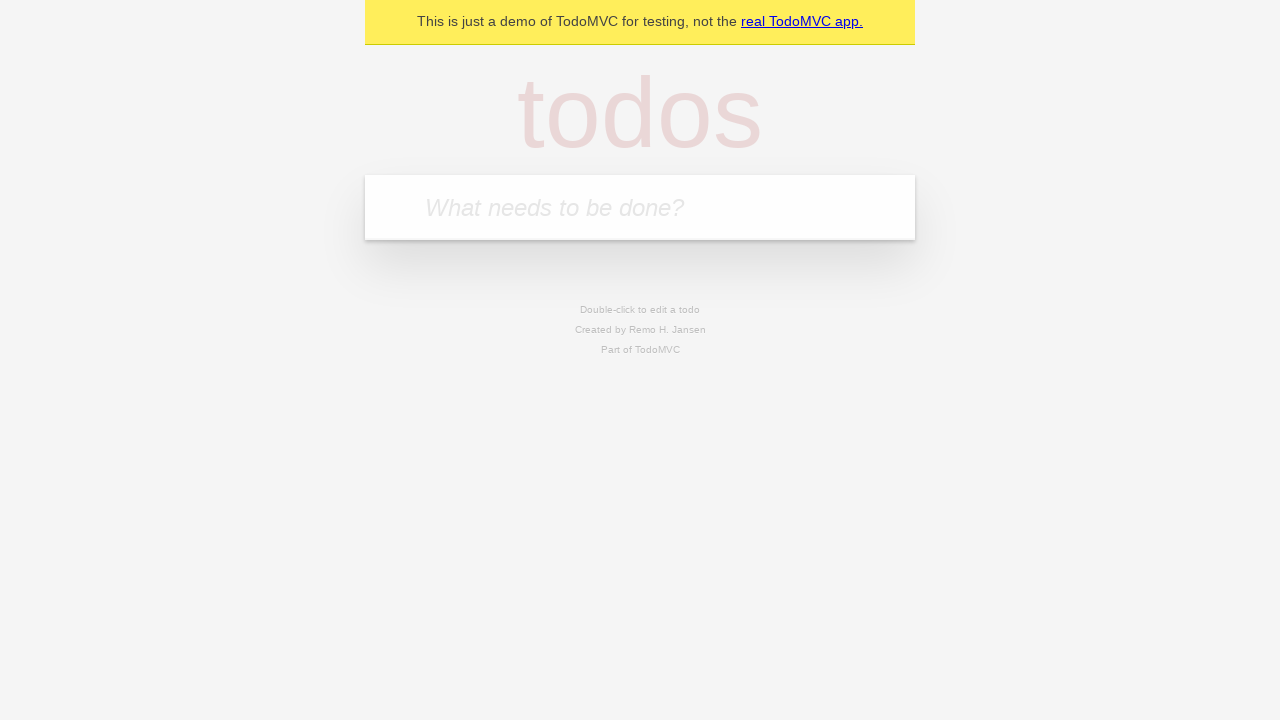

Filled new todo input with 'buy some cheese' on internal:attr=[placeholder="What needs to be done?"i]
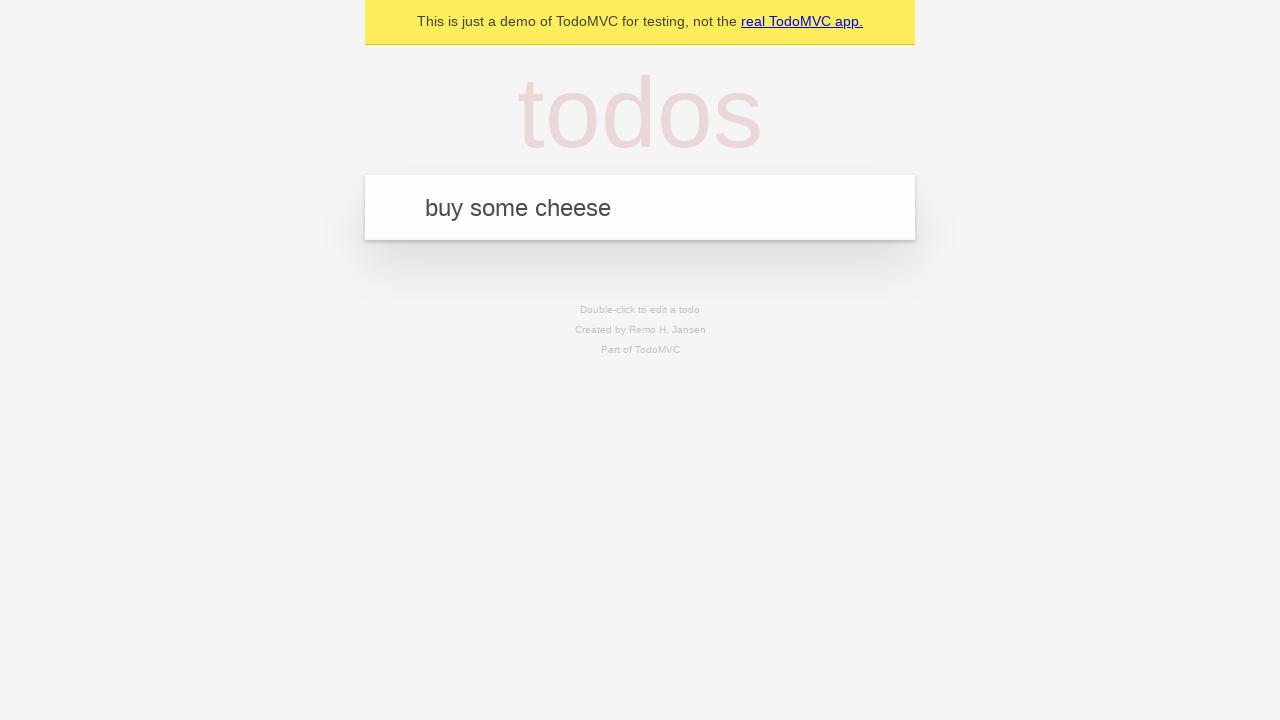

Pressed Enter to create todo 'buy some cheese' on internal:attr=[placeholder="What needs to be done?"i]
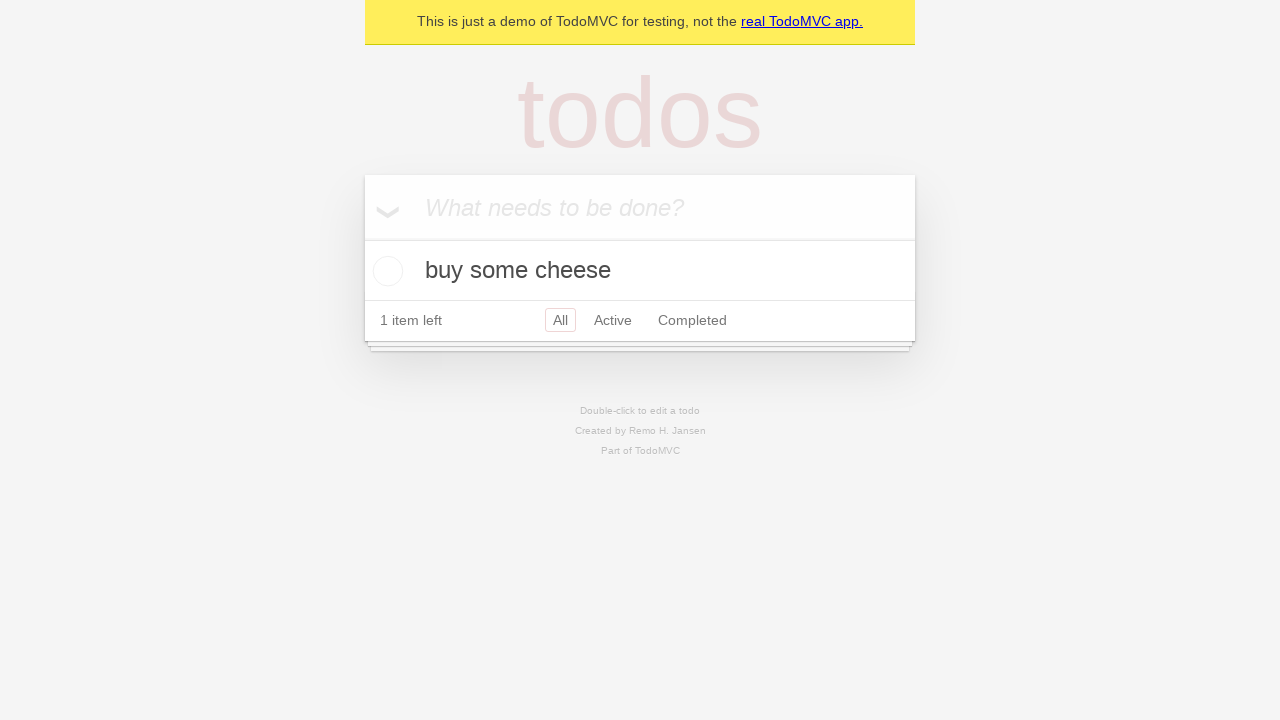

Filled new todo input with 'feed the cat' on internal:attr=[placeholder="What needs to be done?"i]
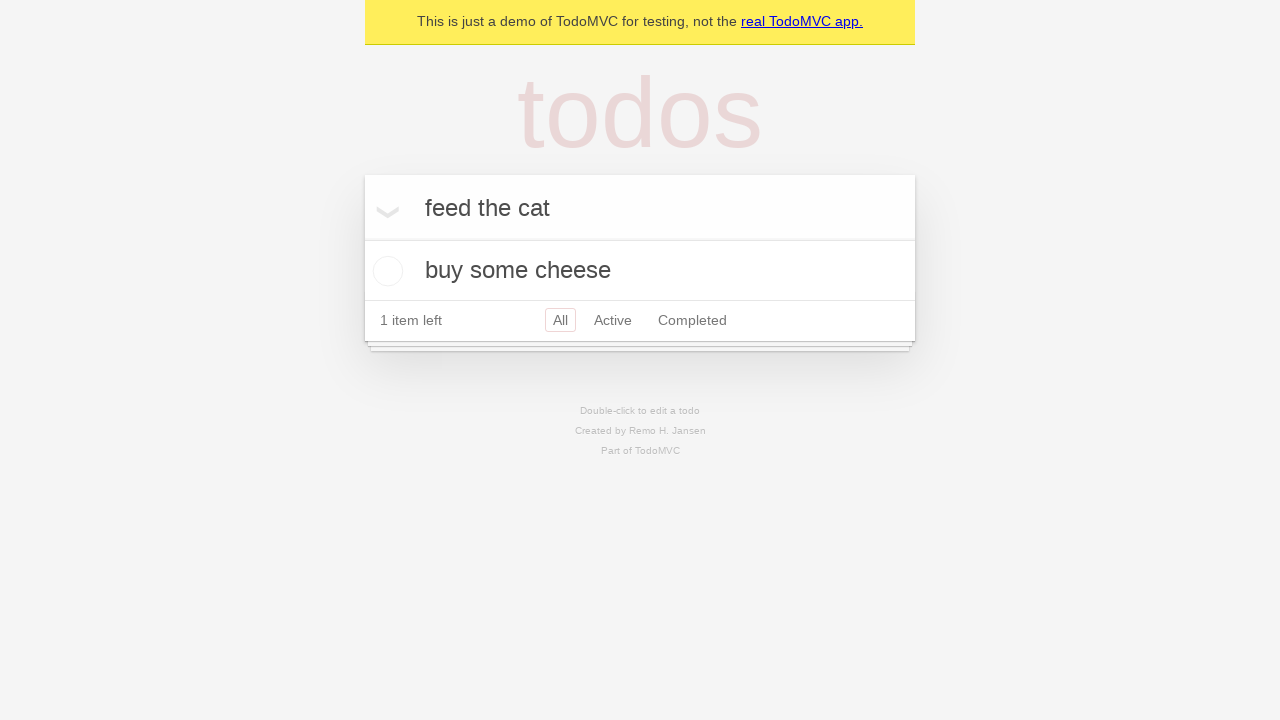

Pressed Enter to create todo 'feed the cat' on internal:attr=[placeholder="What needs to be done?"i]
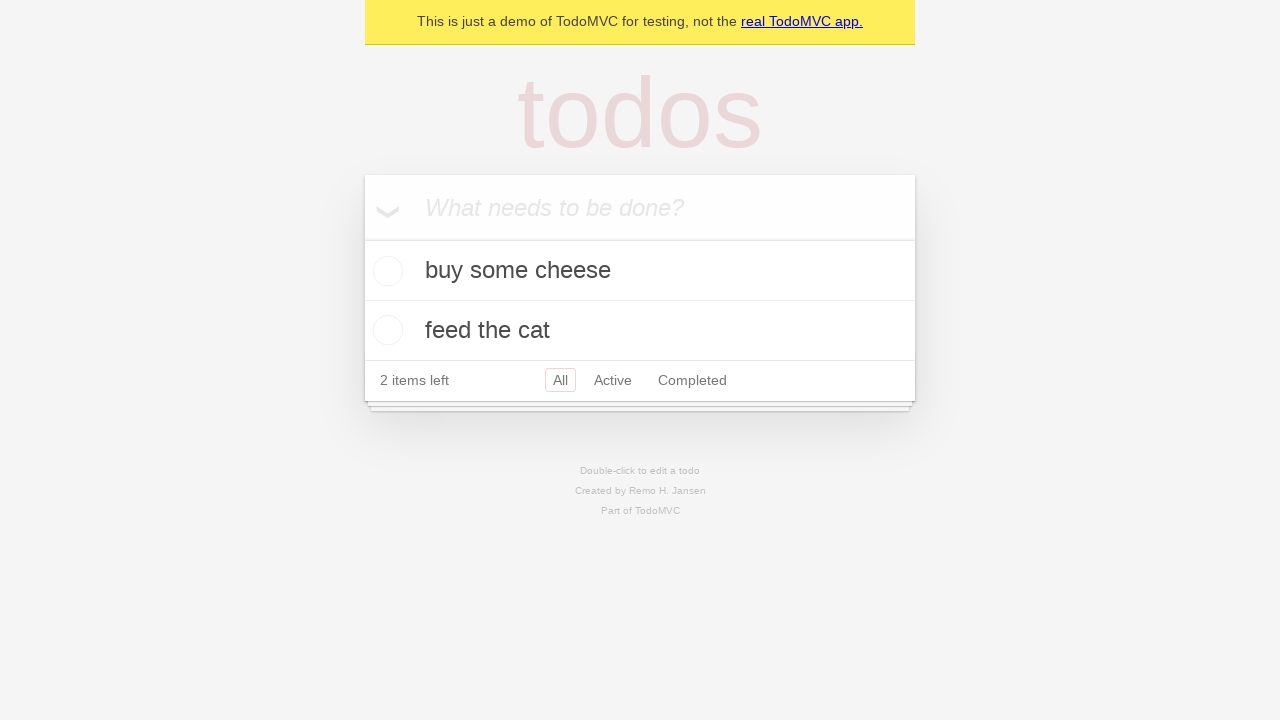

Filled new todo input with 'book a doctors appointment' on internal:attr=[placeholder="What needs to be done?"i]
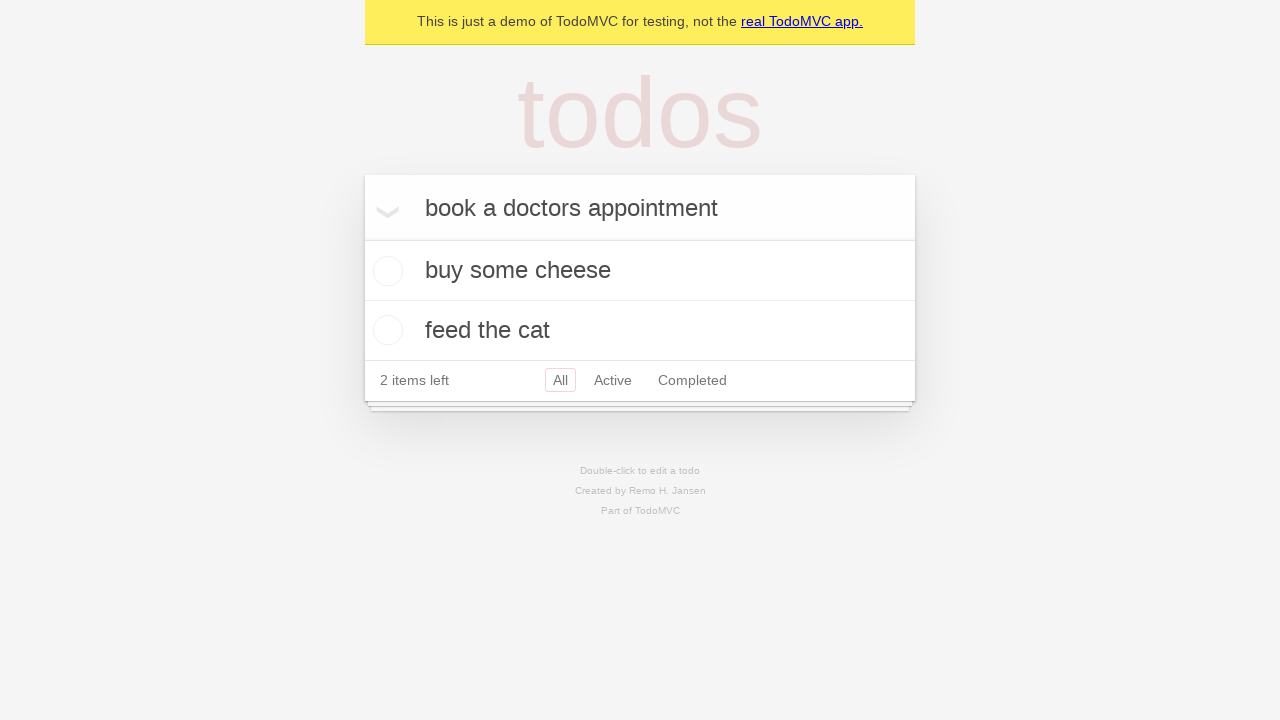

Pressed Enter to create todo 'book a doctors appointment' on internal:attr=[placeholder="What needs to be done?"i]
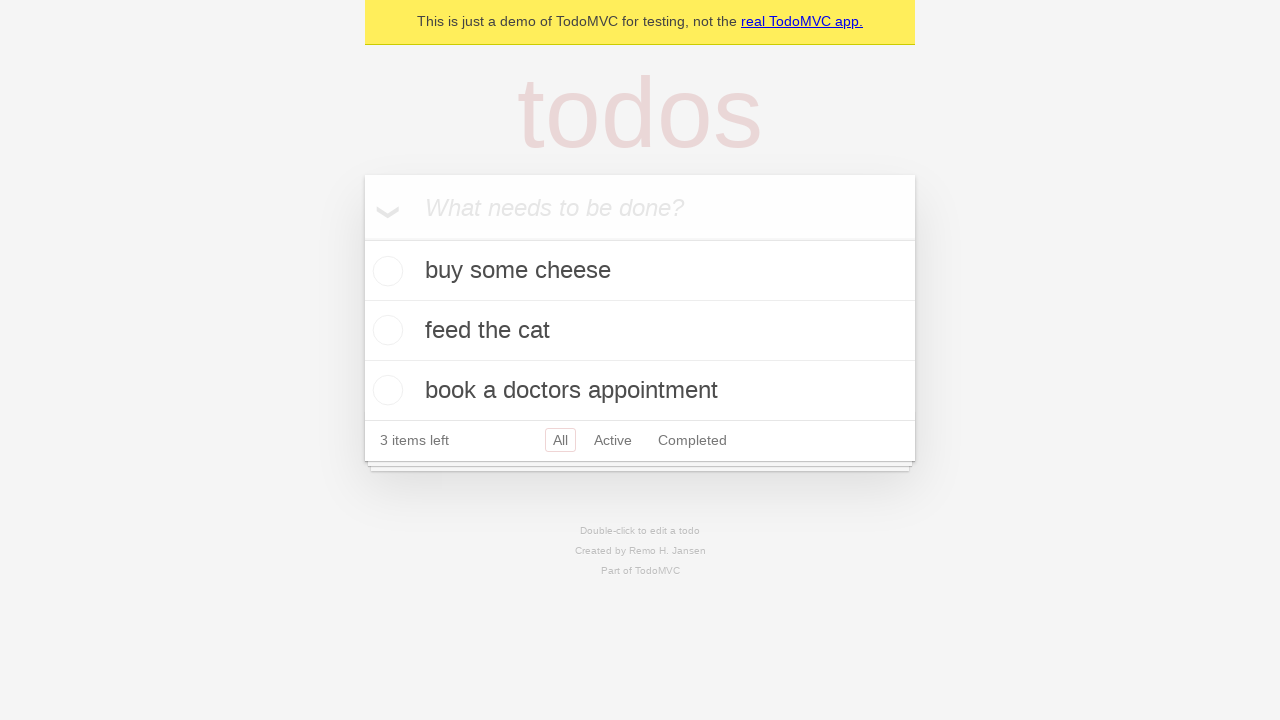

Checked the toggle-all checkbox to mark all items as complete at (362, 238) on internal:label="Mark all as complete"i
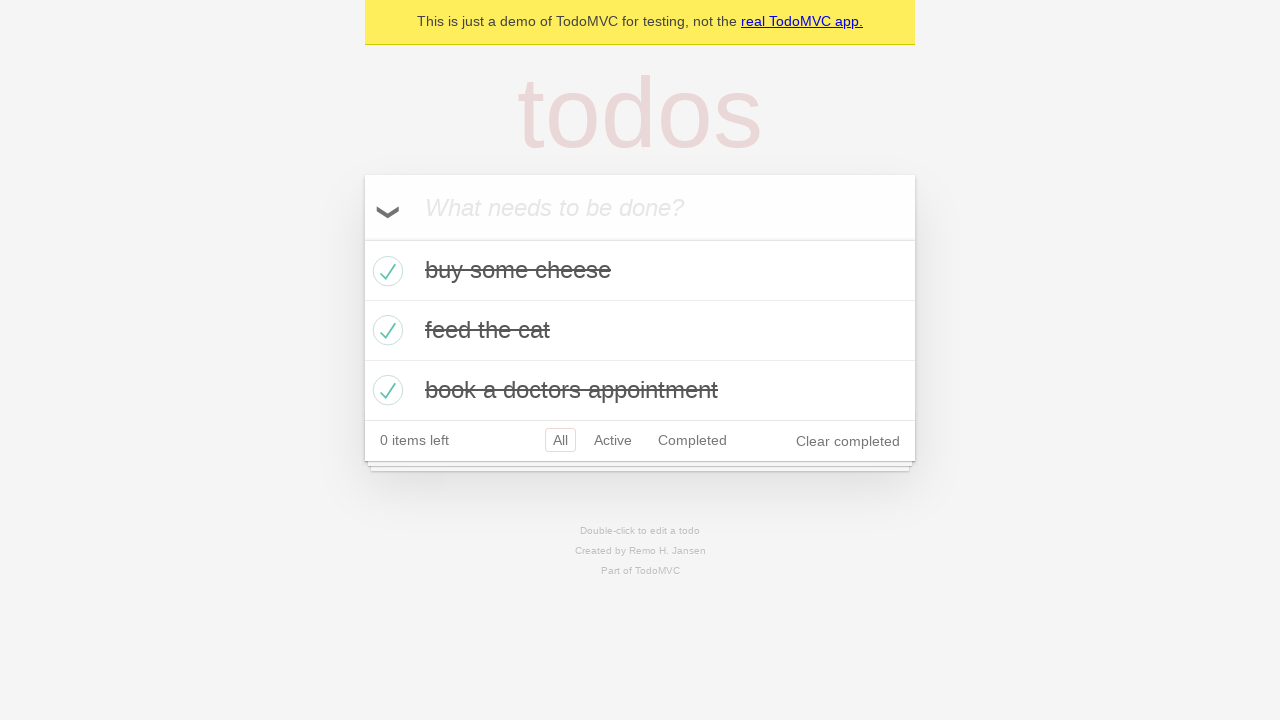

Unchecked the first todo item at (385, 271) on internal:testid=[data-testid="todo-item"s] >> nth=0 >> internal:role=checkbox
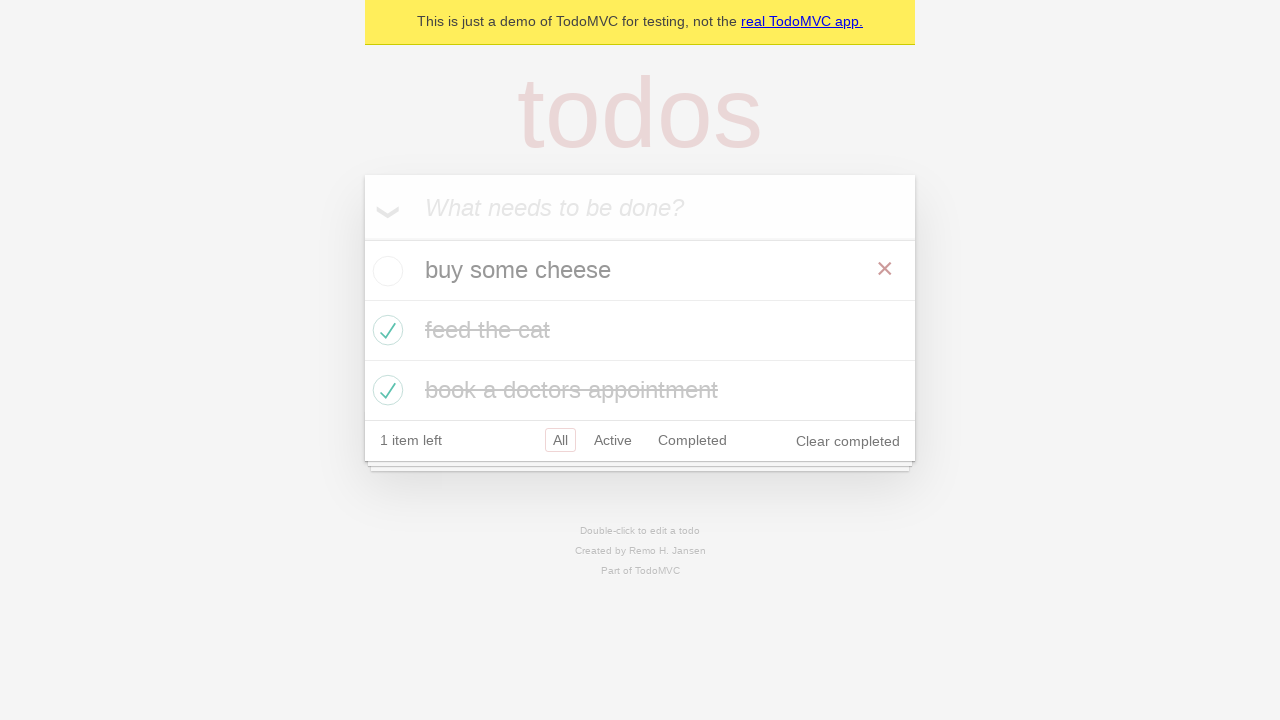

Re-checked the first todo item at (385, 271) on internal:testid=[data-testid="todo-item"s] >> nth=0 >> internal:role=checkbox
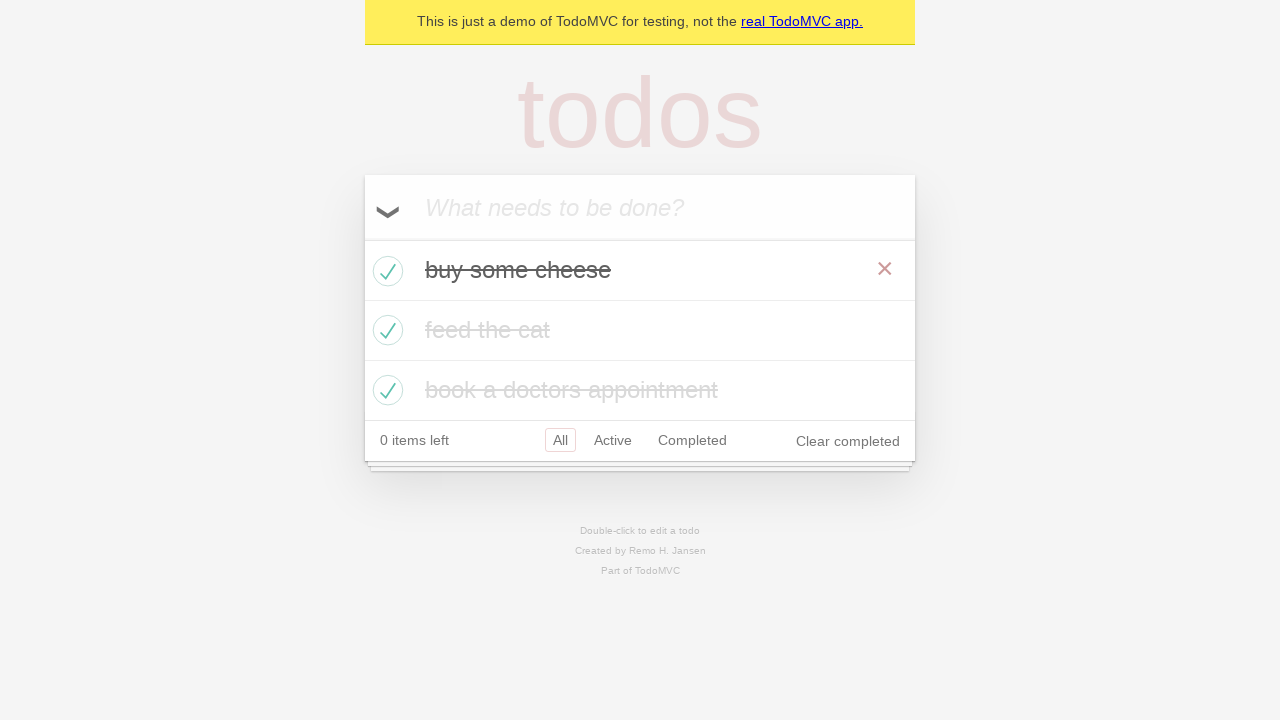

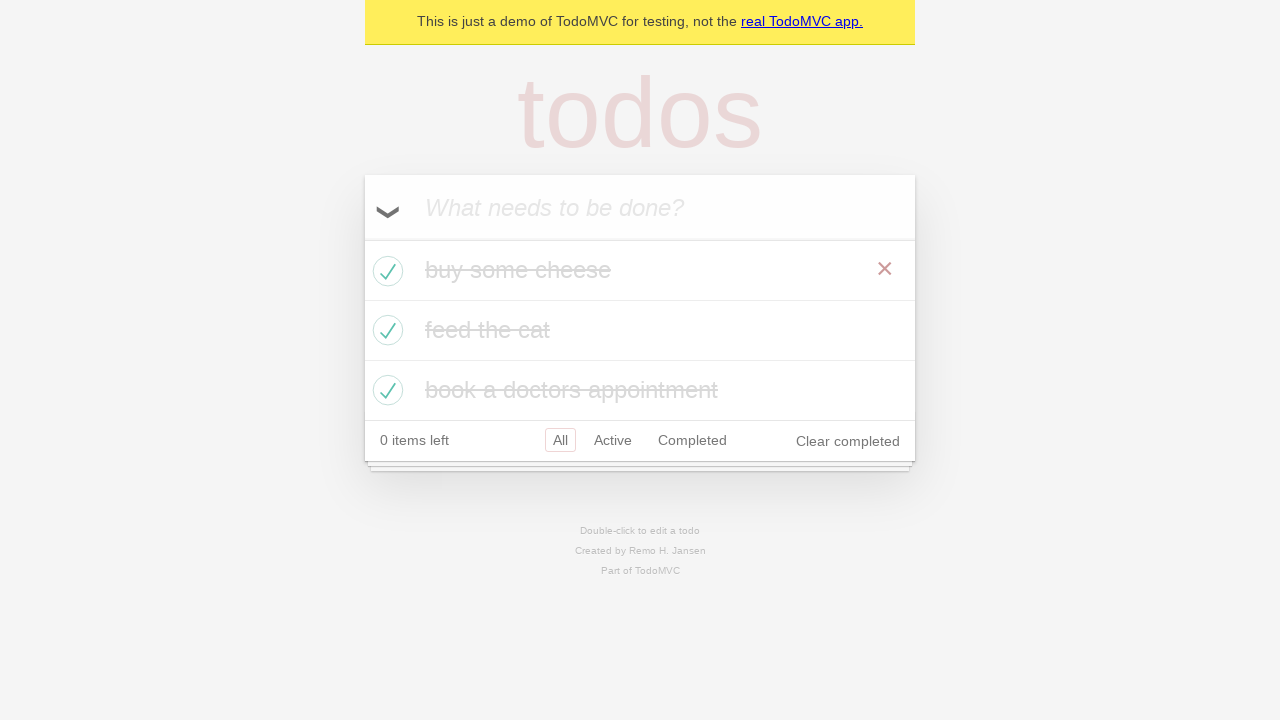